Tests dropdown selection functionality by selecting 'India' from a country dropdown and verifying the selection

Starting URL: https://letcode.in/dropdowns

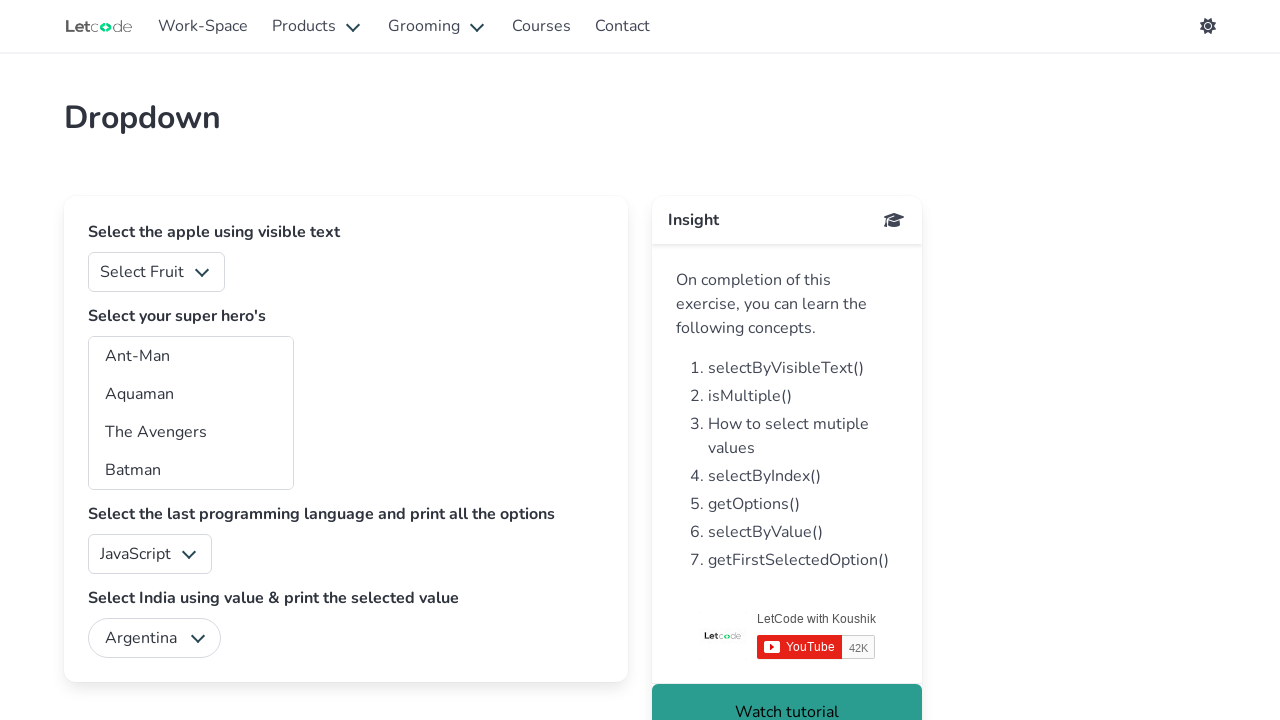

Selected 'India' from the country dropdown on #country
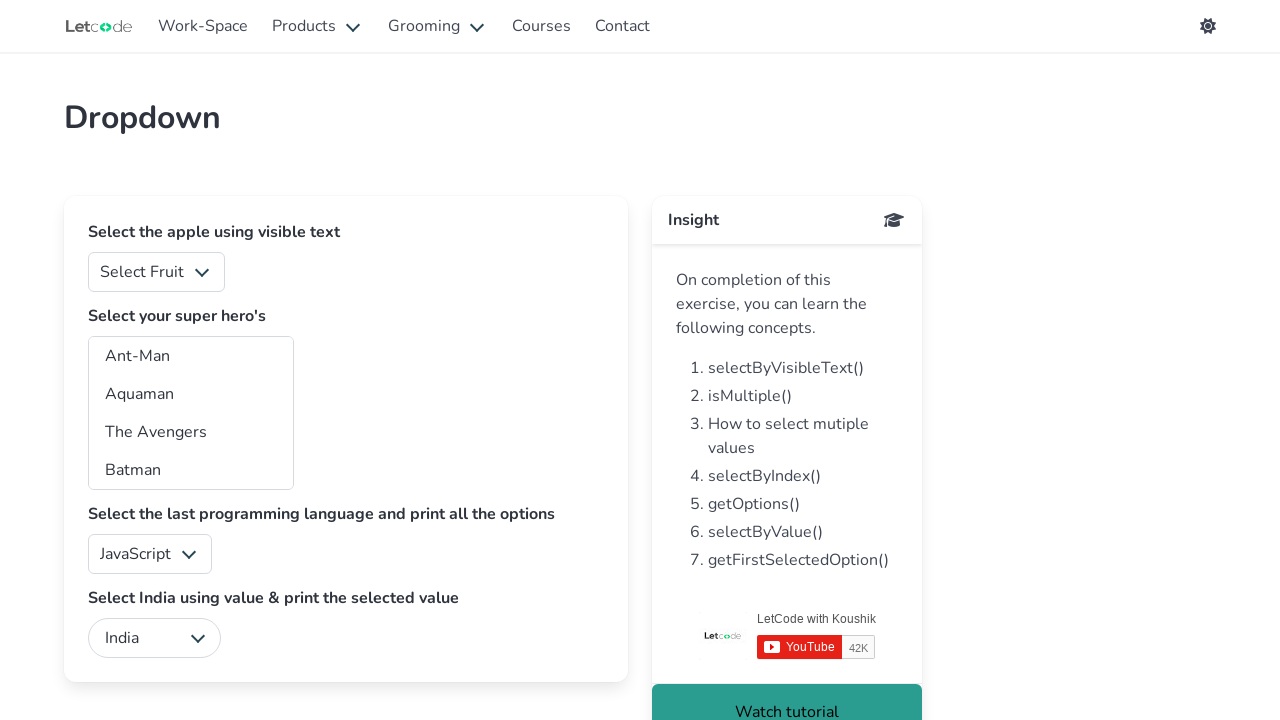

Retrieved selected value from country dropdown
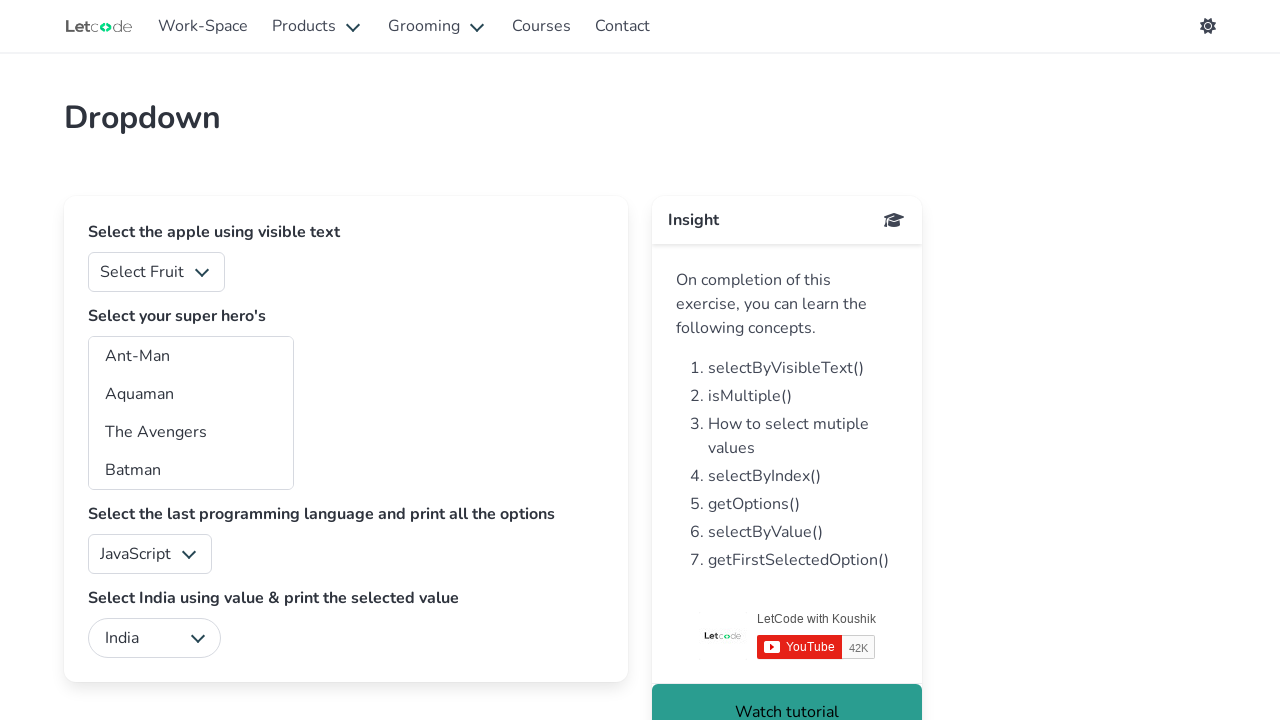

Verified that 'India' was correctly selected in the dropdown
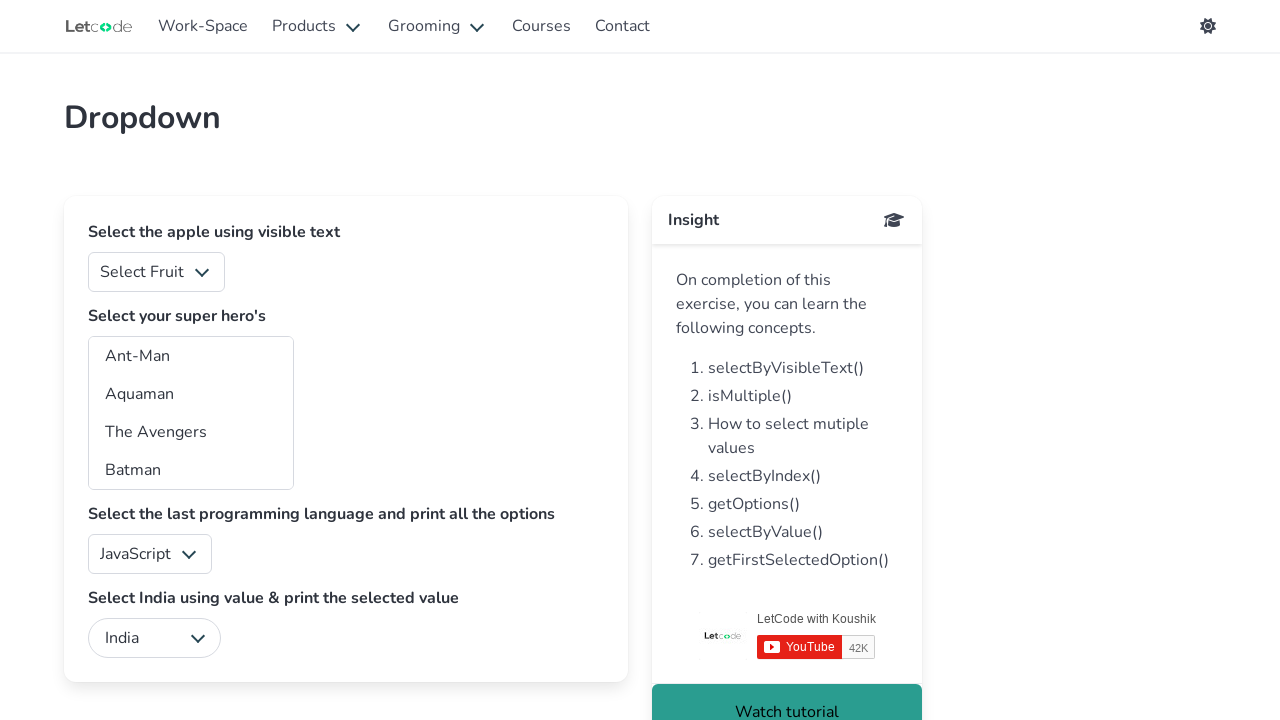

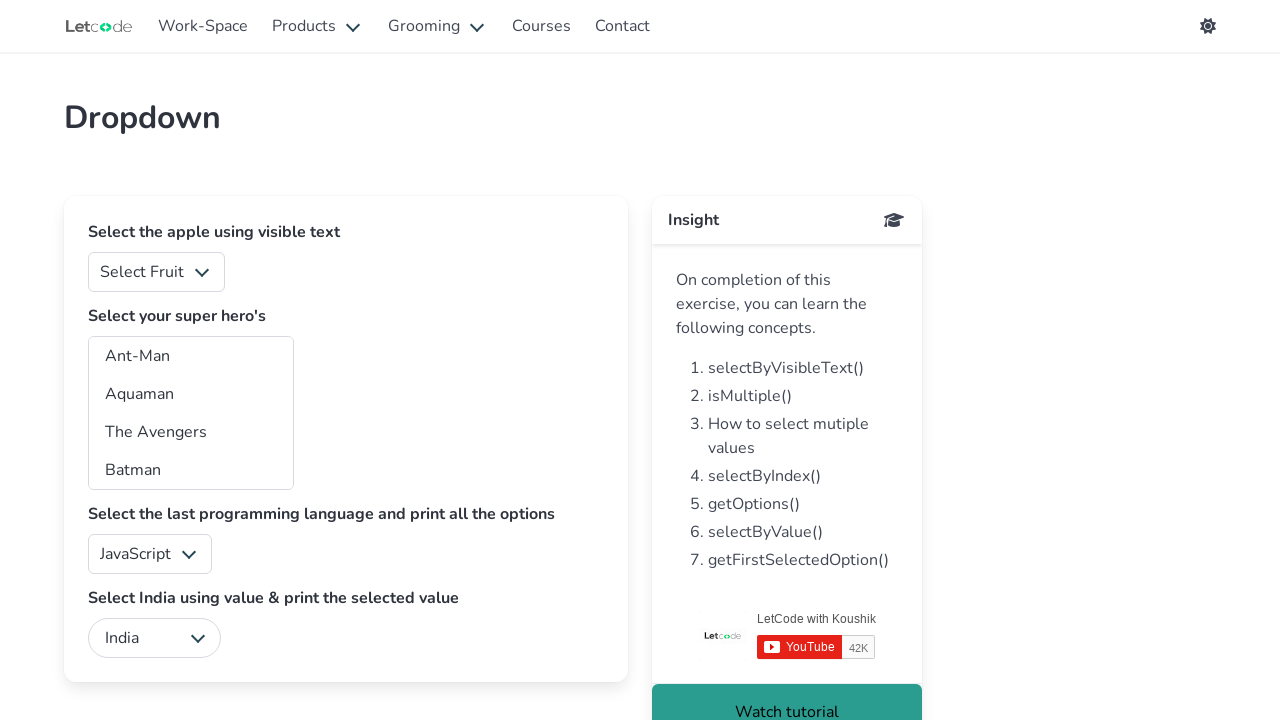